Tests search functionality with author name containing special symbols to verify error message

Starting URL: https://www.sharelane.com/cgi-bin/main.py

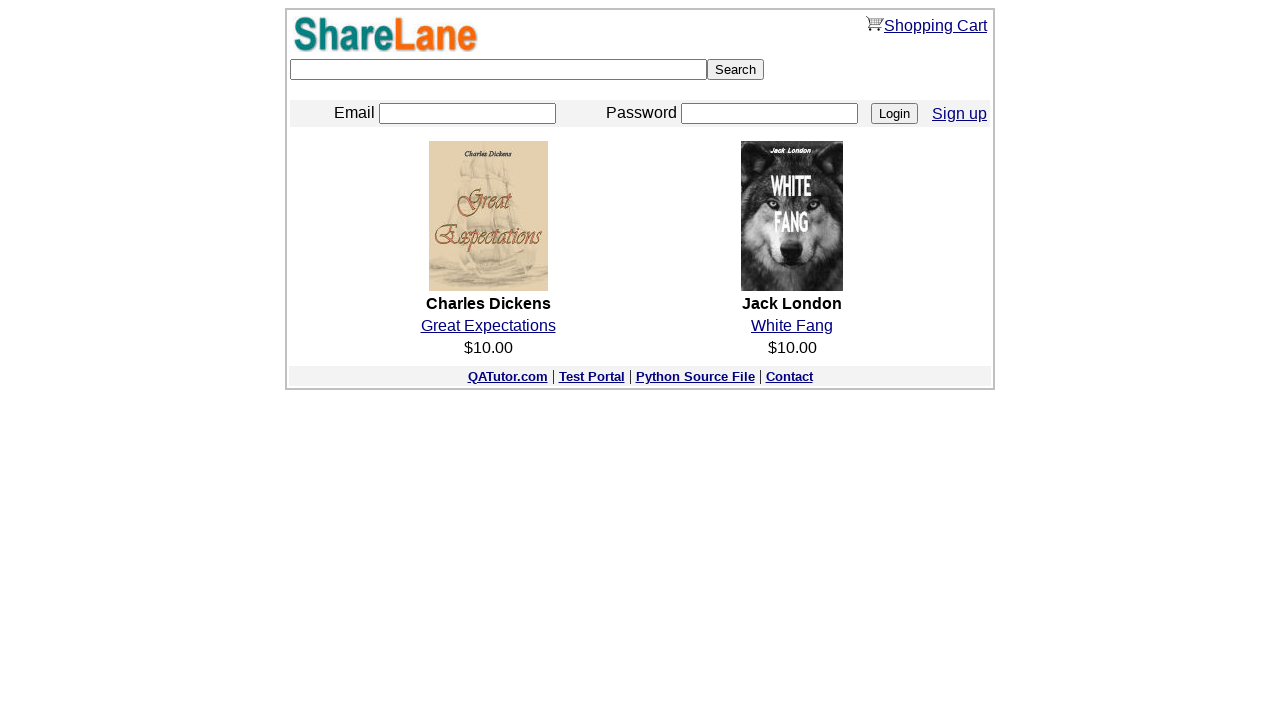

Filled search field with author name containing special symbols 'M@ark@!#' on [type=text]
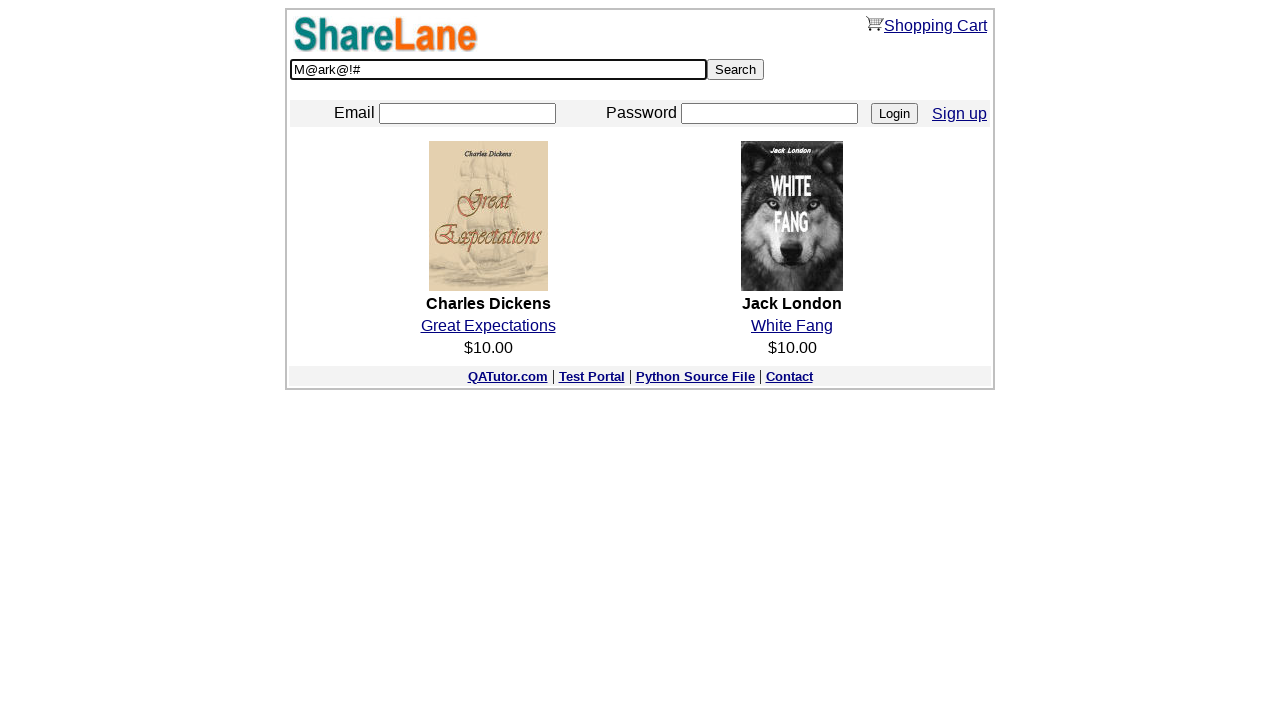

Clicked search button at (736, 70) on [value=Search]
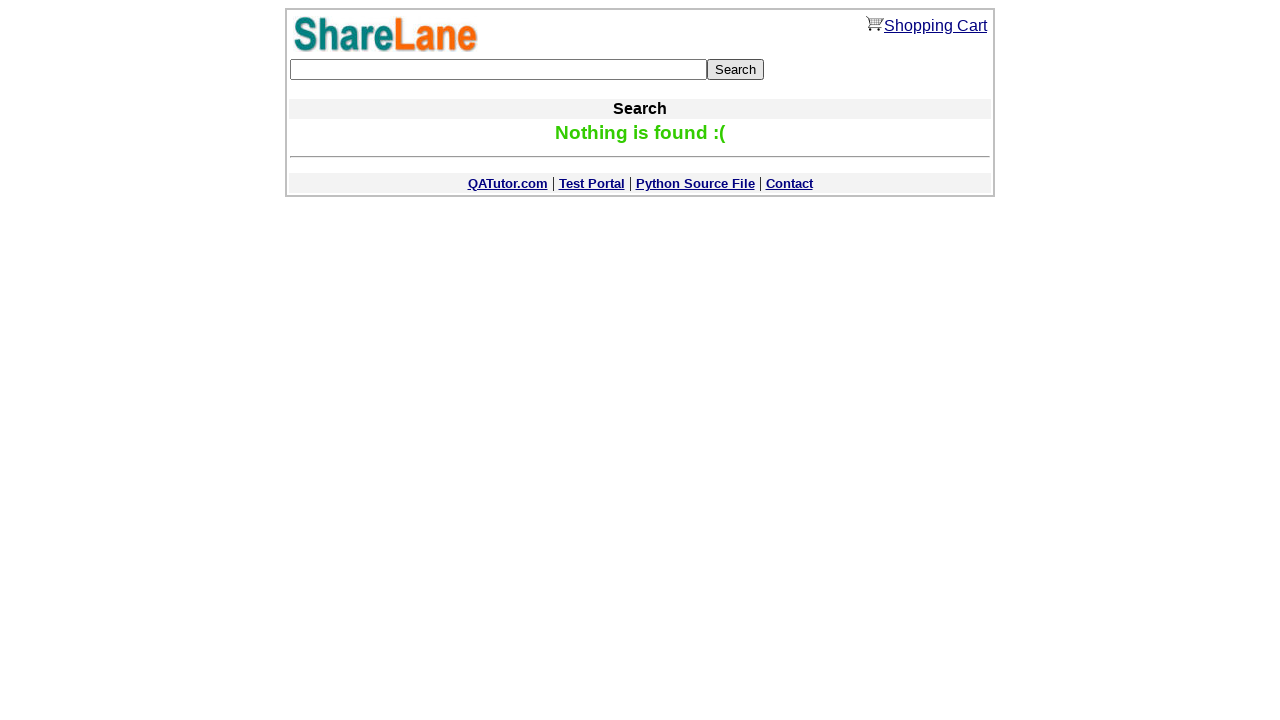

Error message appeared confirming search rejected special symbols in author name
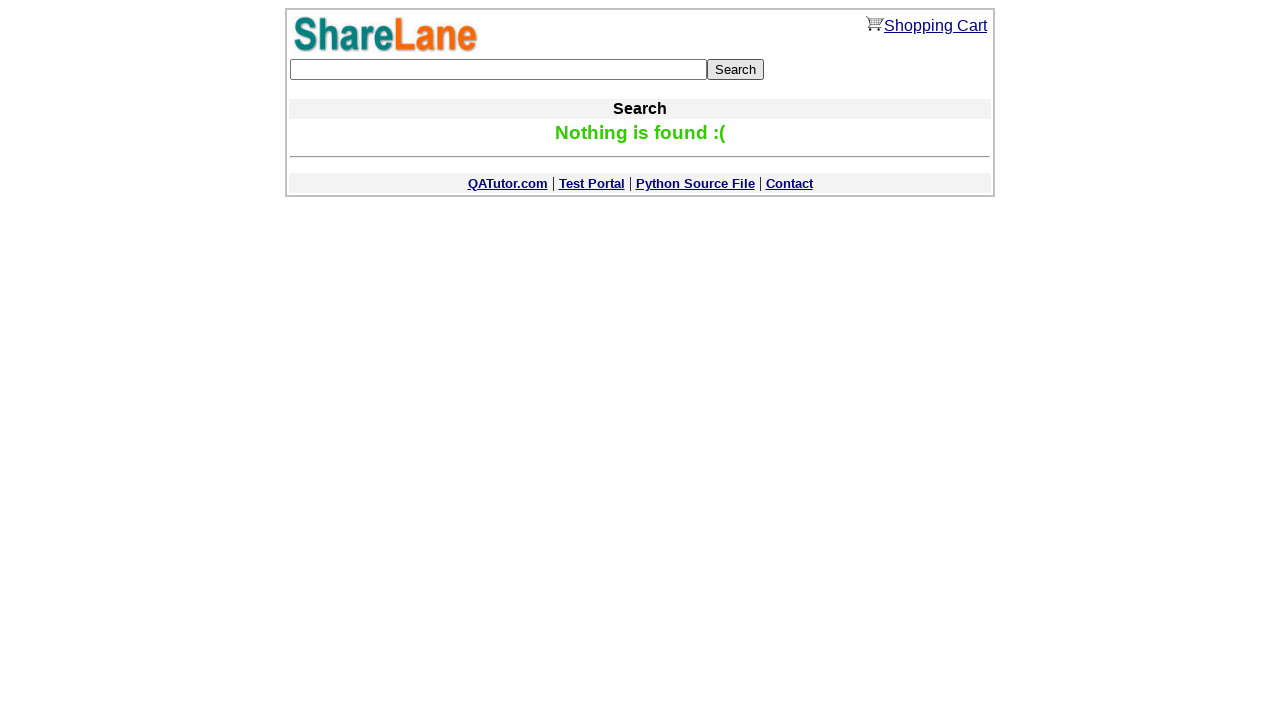

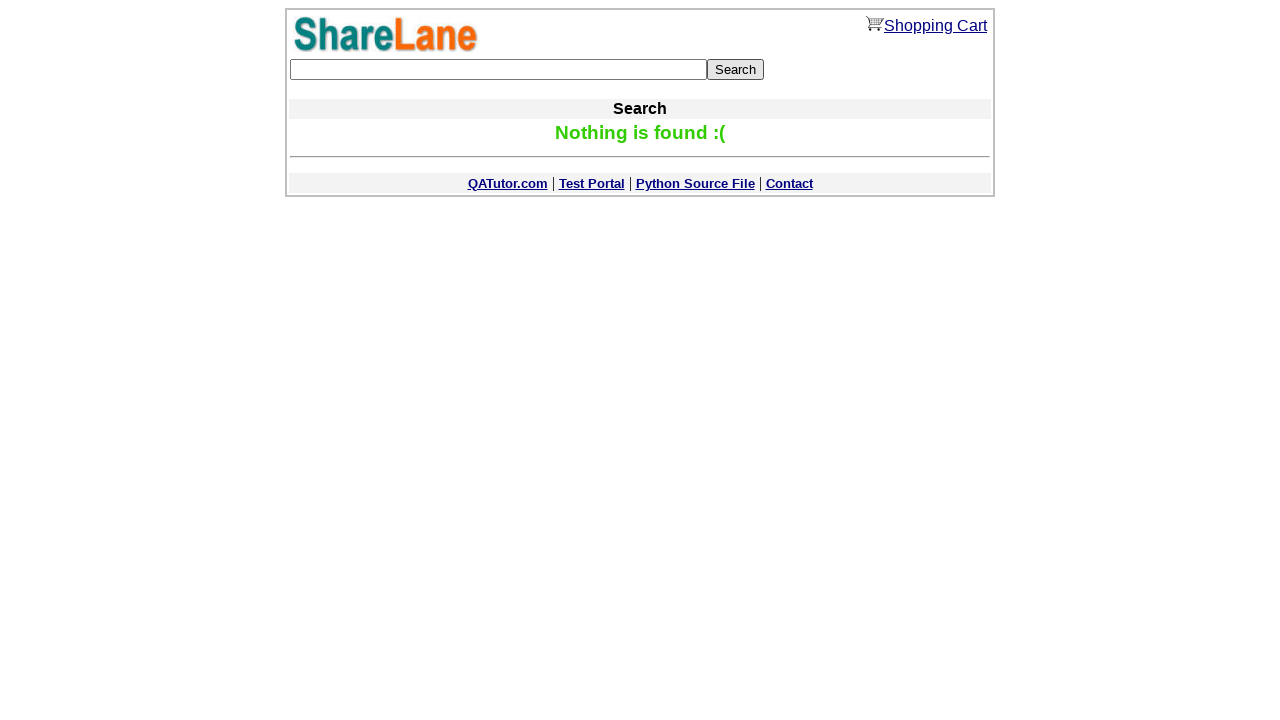